Tests various button interactions including primary, right, middle buttons and dropdown menu selection

Starting URL: https://formy-project.herokuapp.com/autocomplete

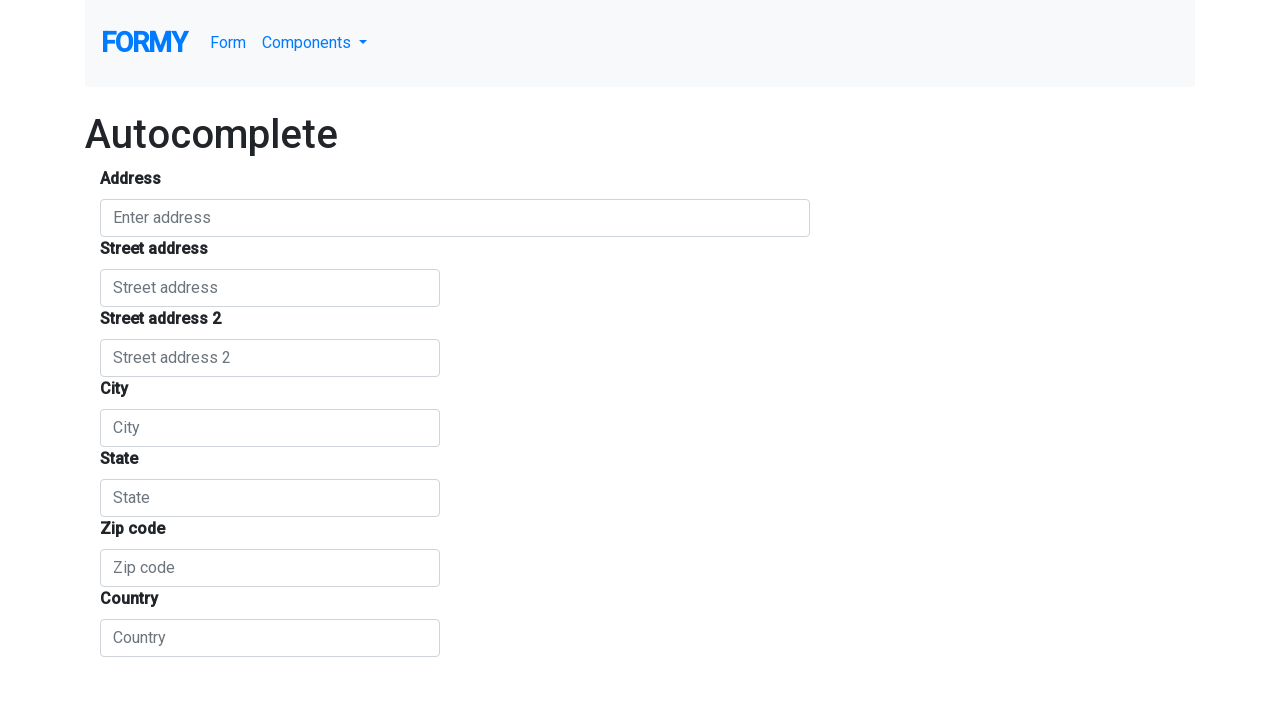

Clicked Components dropdown menu at (315, 43) on #navbarDropdownMenuLink
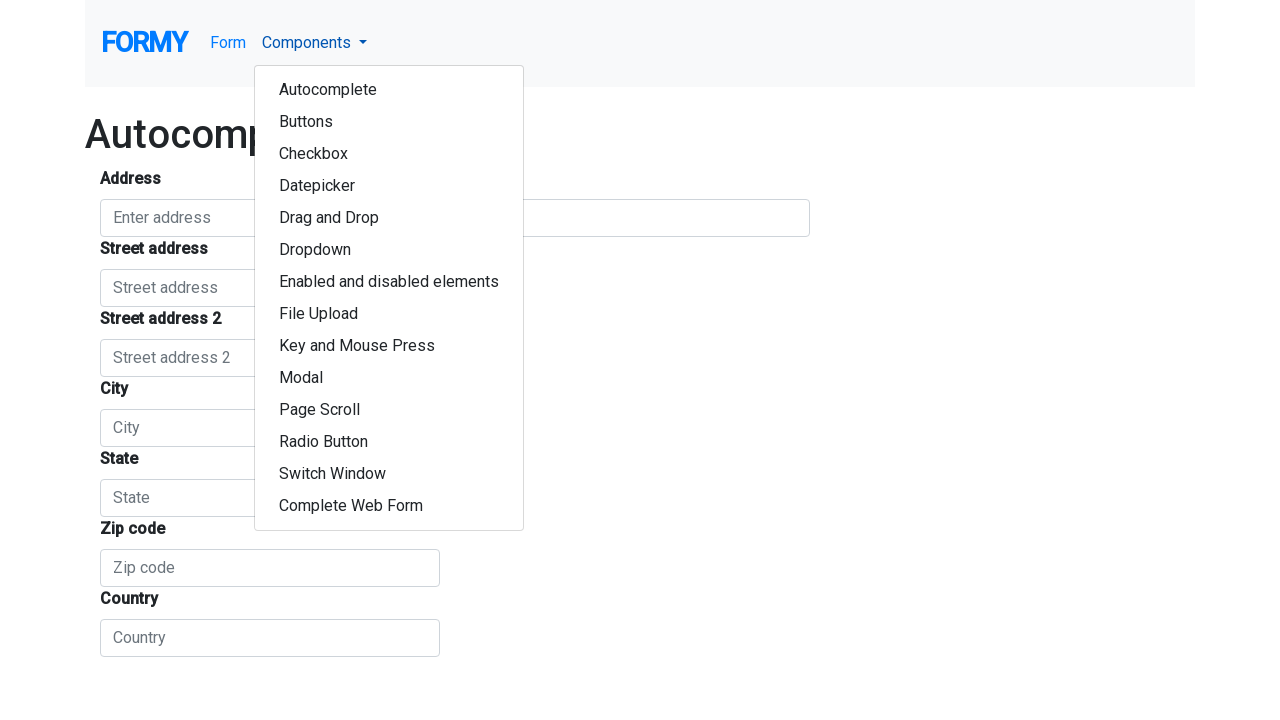

Clicked Buttons link from dropdown menu at (389, 122) on xpath=// *[contains( @class ,"dropdown-item")][2]
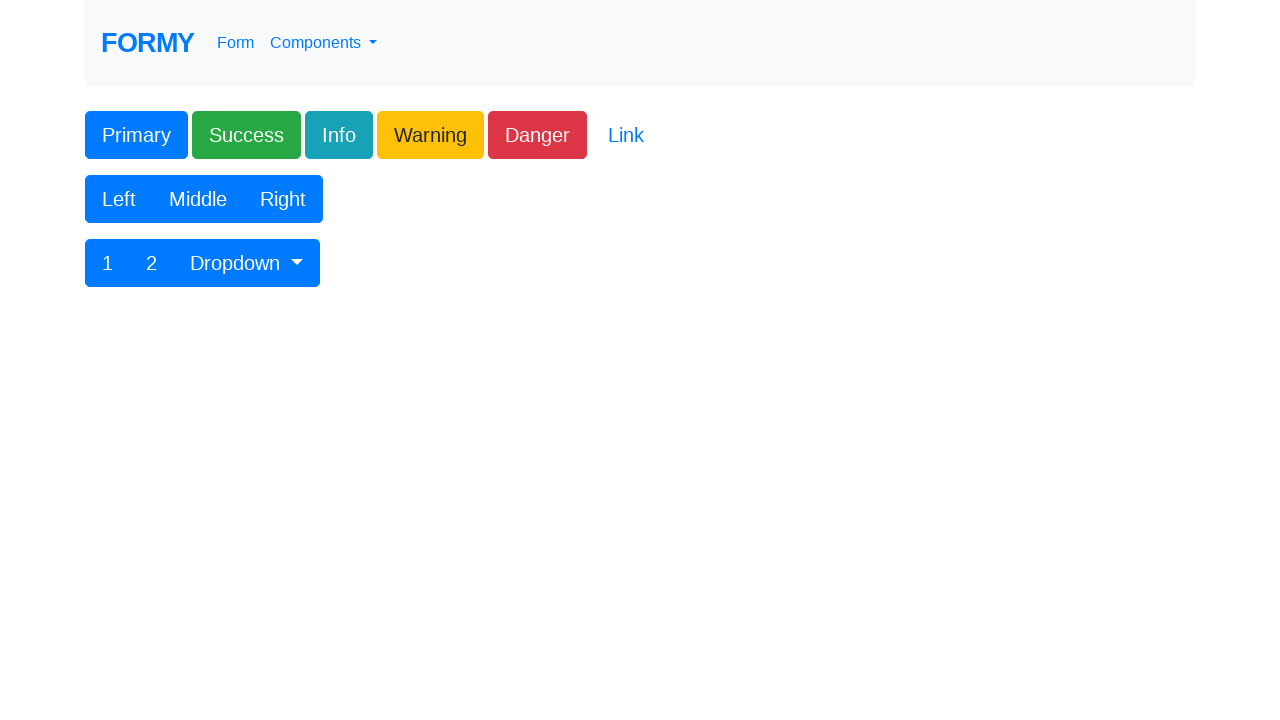

Clicked Primary button at (136, 135) on xpath=// *[contains( @class ,"btn btn-lg btn-primary")]
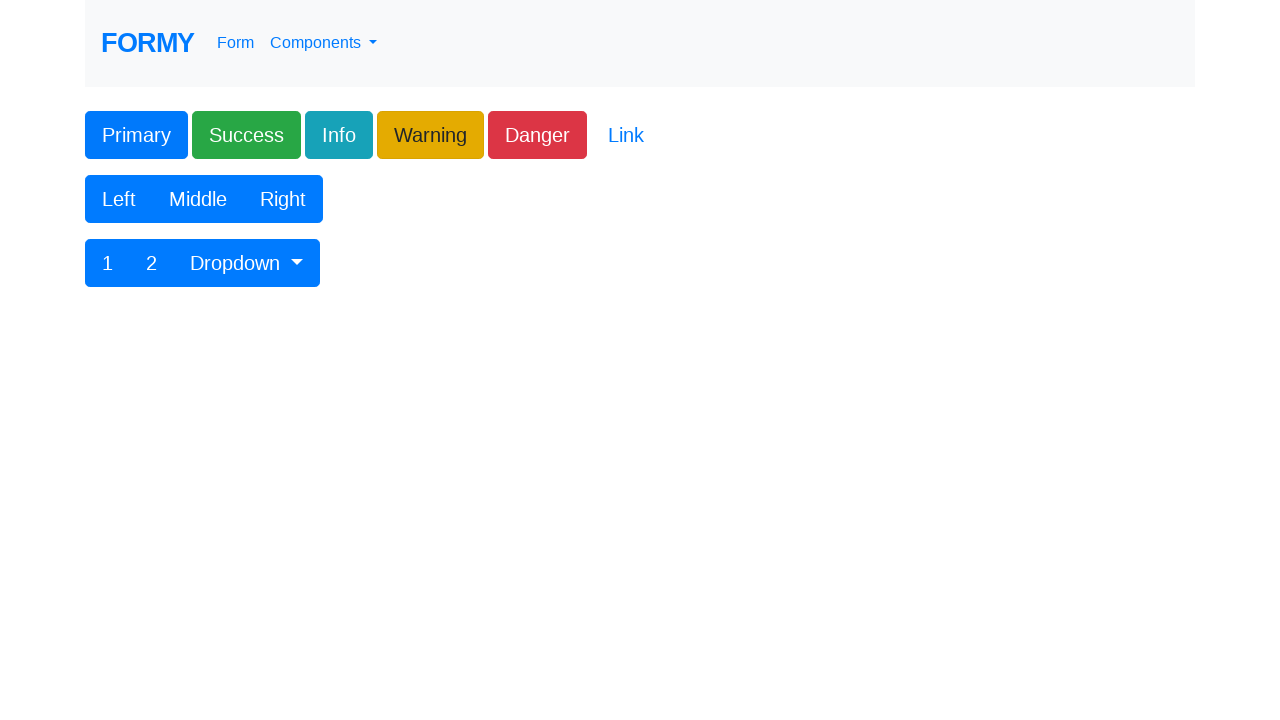

Clicked Right button at (283, 199) on xpath=// *[contains( @class ,"btn btn-lg btn-primary")][3]
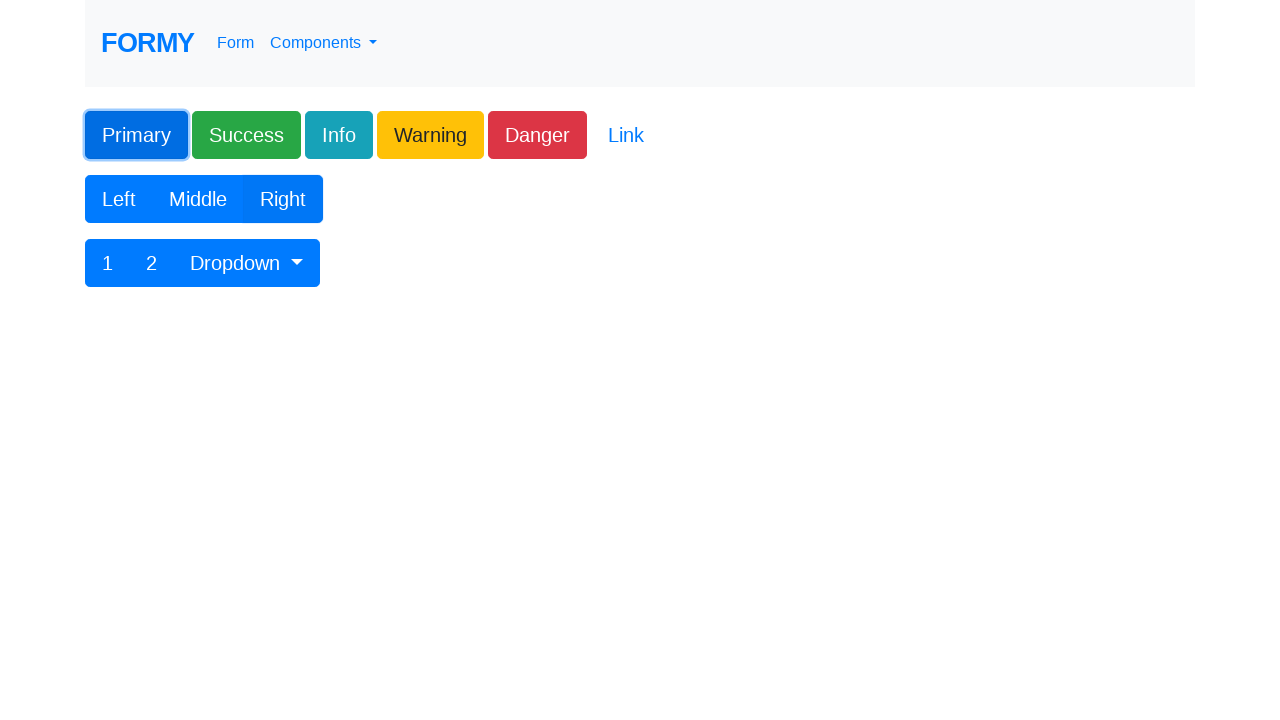

Clicked Middle button at (198, 199) on xpath=// *[contains( @class ,"btn btn-lg btn-primary")][2]
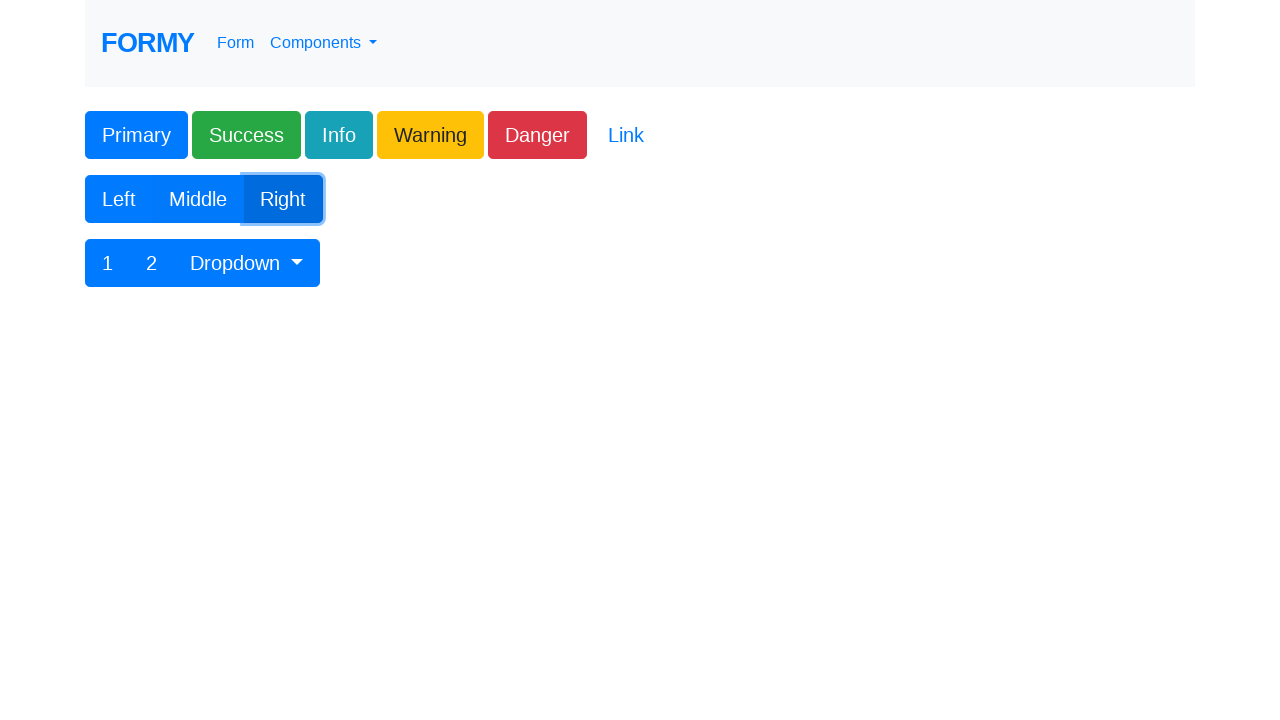

Clicked Dropdown button at (247, 263) on xpath=// *[contains( @class ,"btn btn-lg btn-primary dropdown-toggle")]
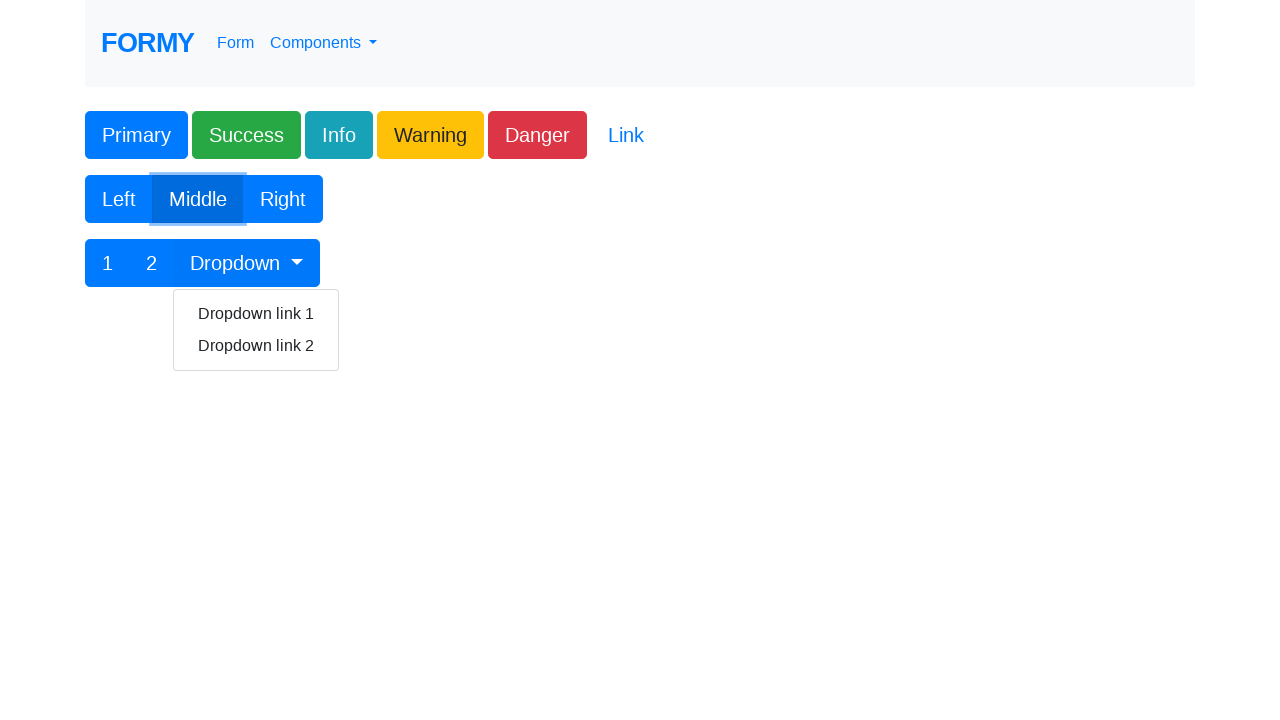

Clicked Dropdown link 1 from dropdown menu at (256, 314) on xpath=//*[text()="Dropdown link 1"]
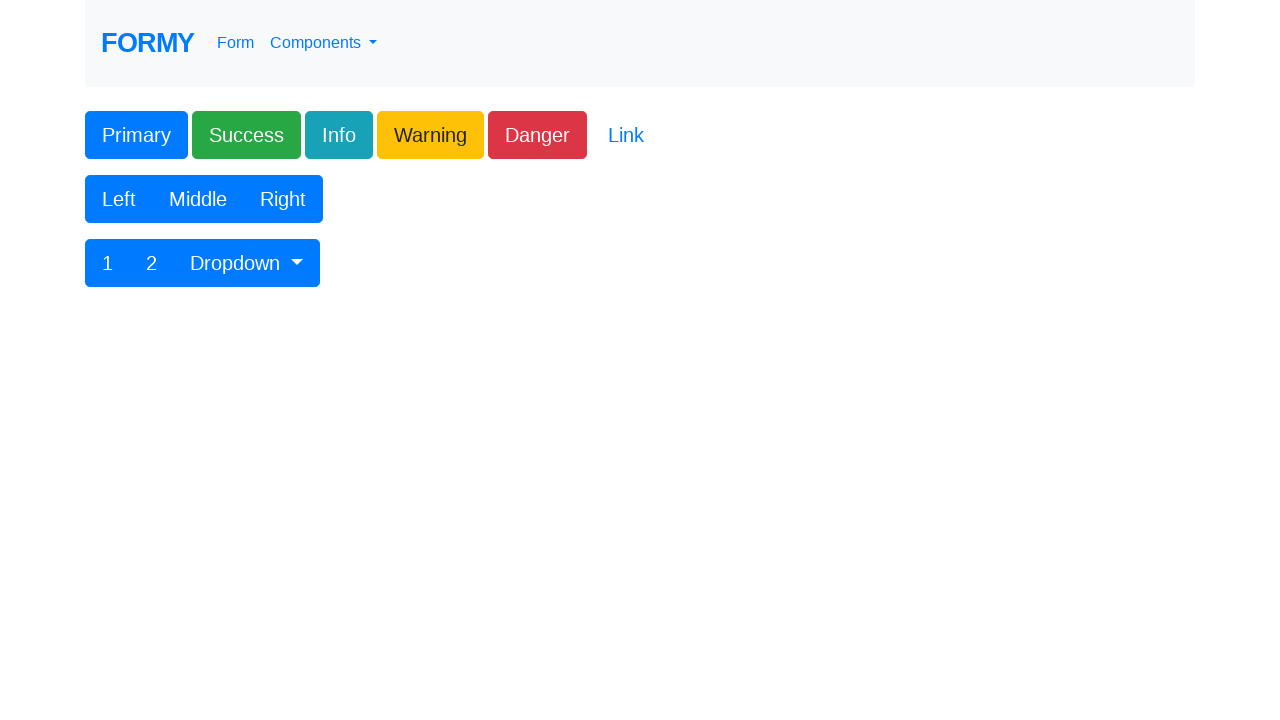

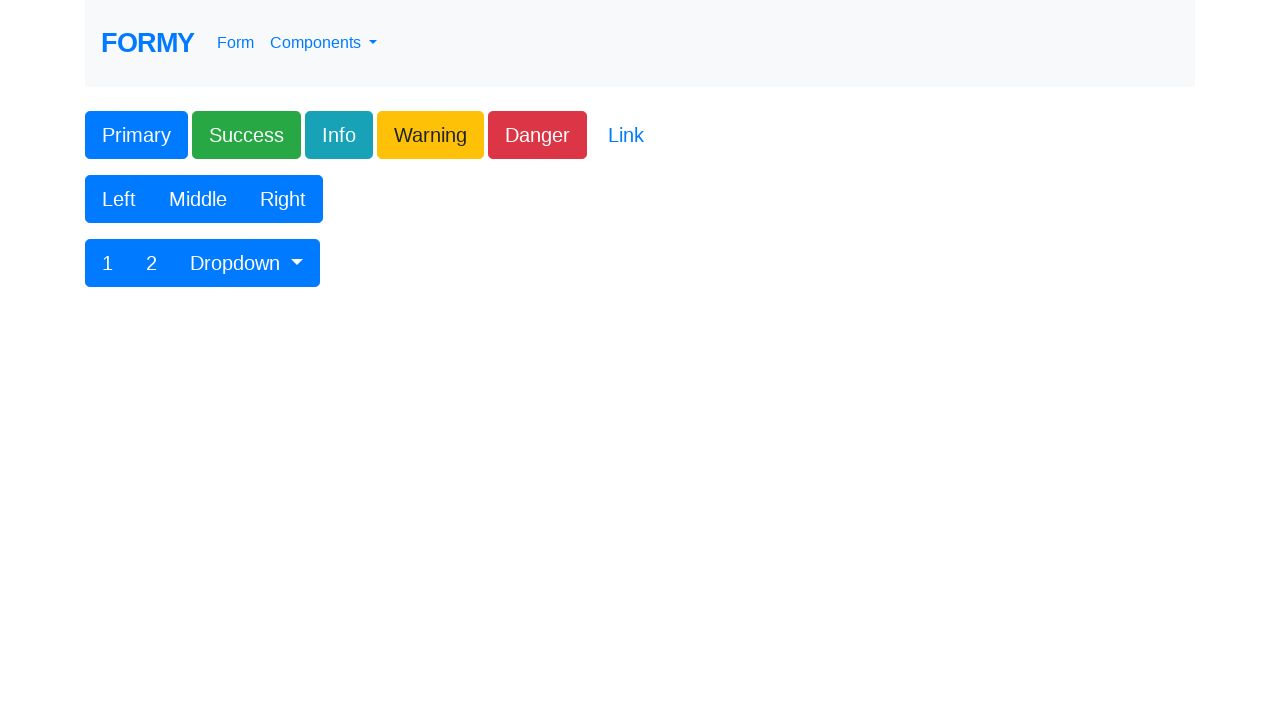